Tests JavaScript alert interactions including accepting an alert, dismissing a confirm dialog, and entering text in a prompt dialog

Starting URL: https://the-internet.herokuapp.com/javascript_alerts

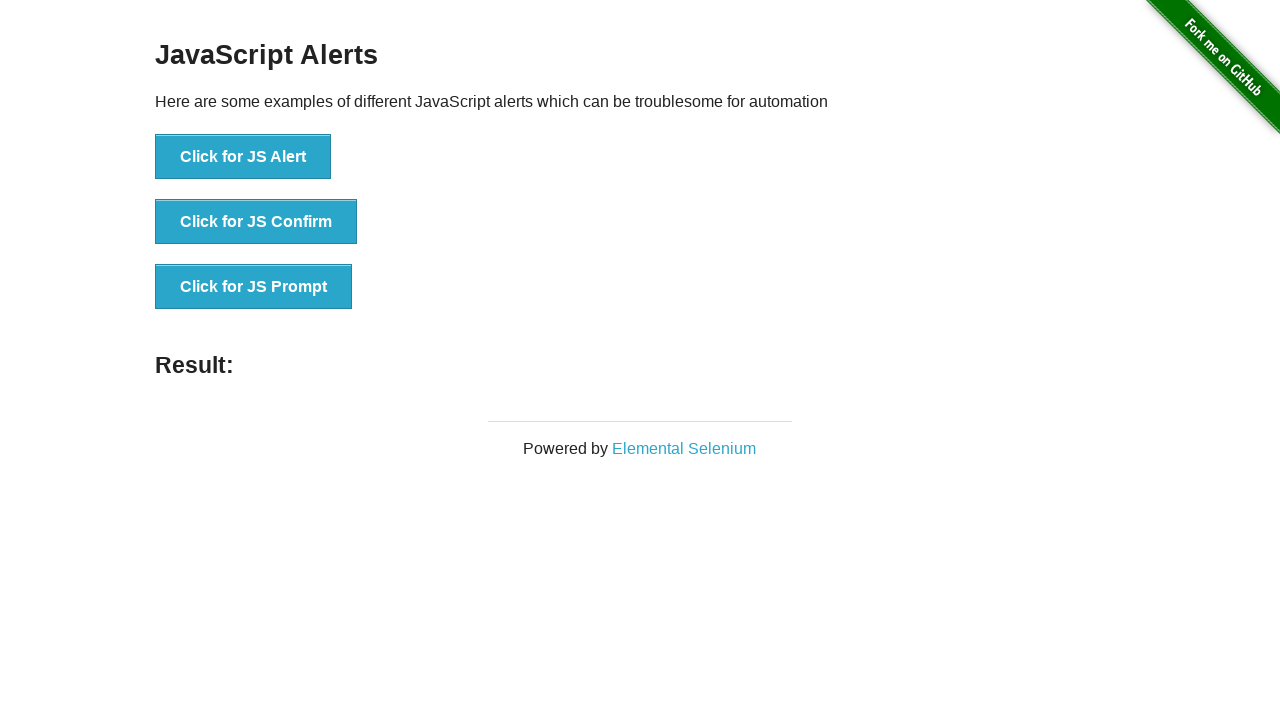

Clicked JS Alert button and accepted the alert dialog at (243, 157) on xpath=//button[text()='Click for JS Alert']
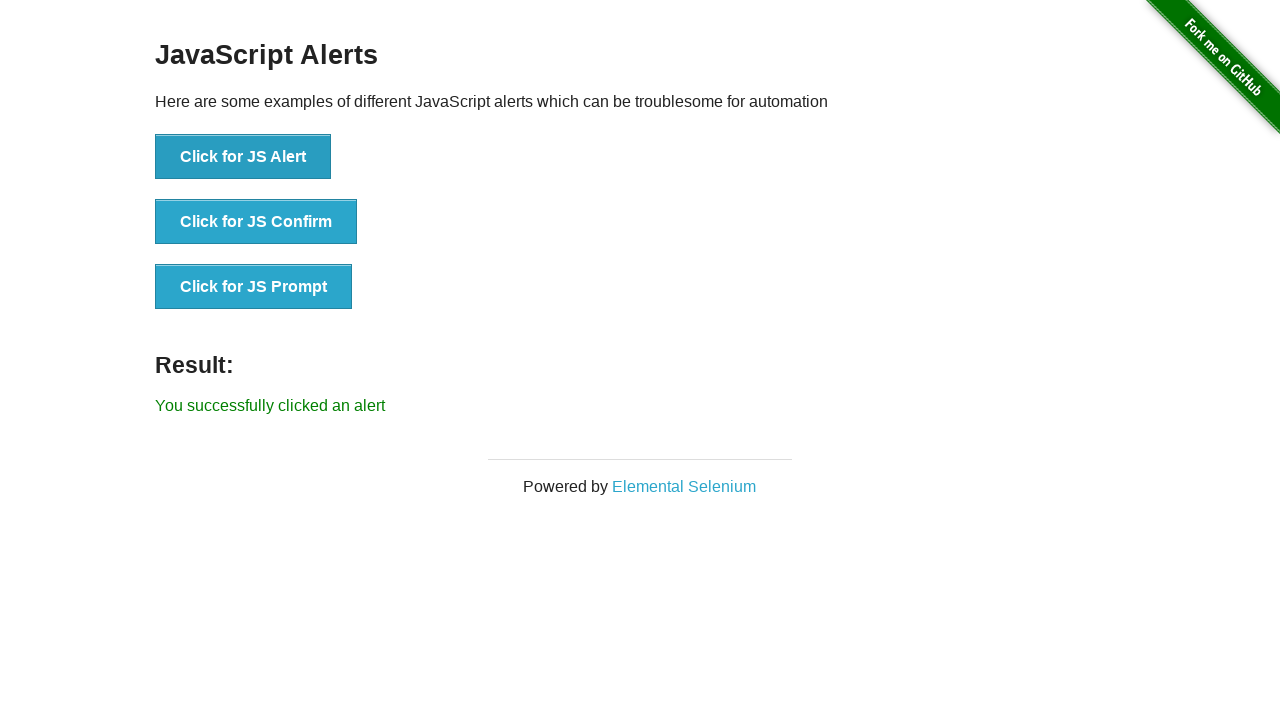

Result element loaded after accepting alert
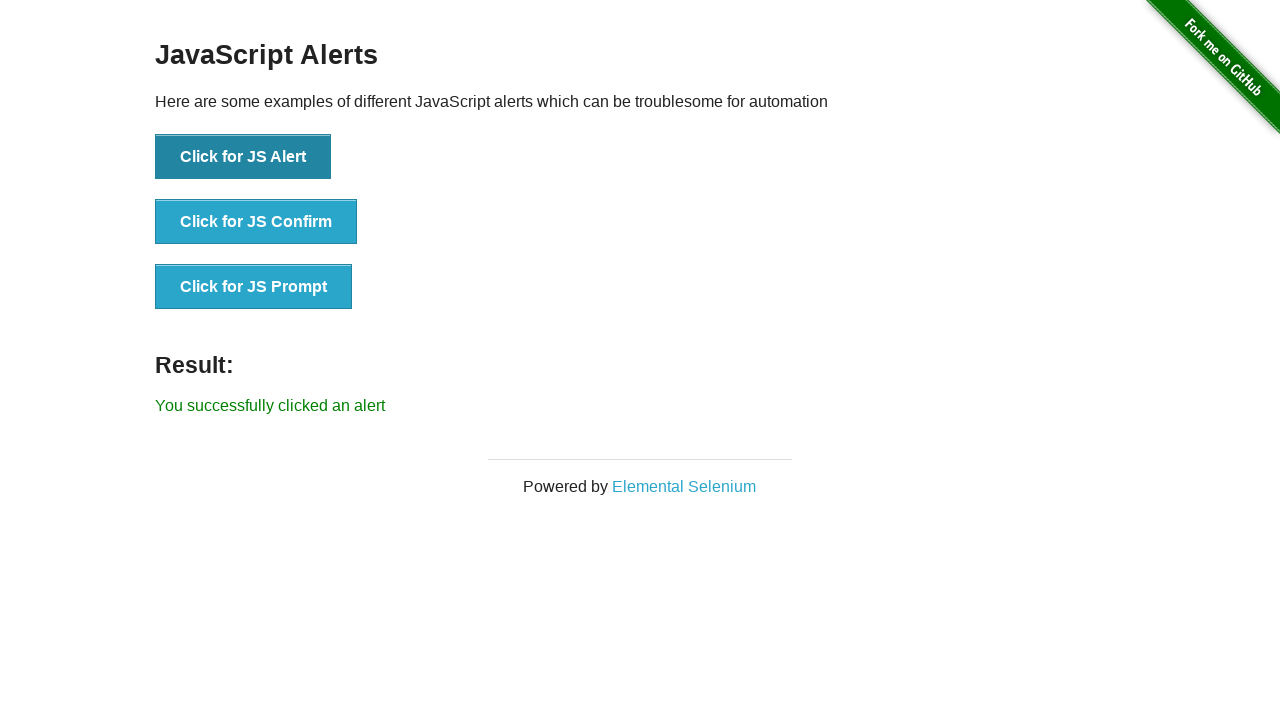

Clicked JS Confirm button and dismissed the confirm dialog at (256, 222) on xpath=//*[@id='content']/div/ul/li[2]/button
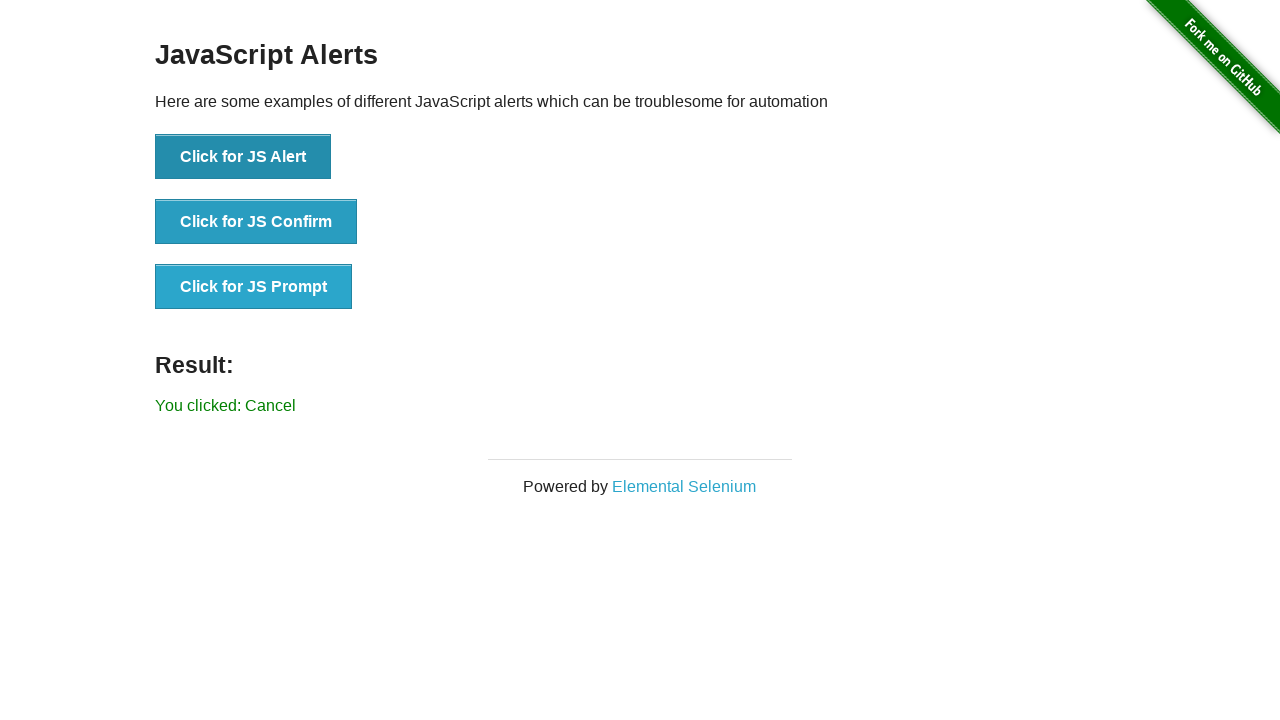

Waited for result to update after dismissing confirm
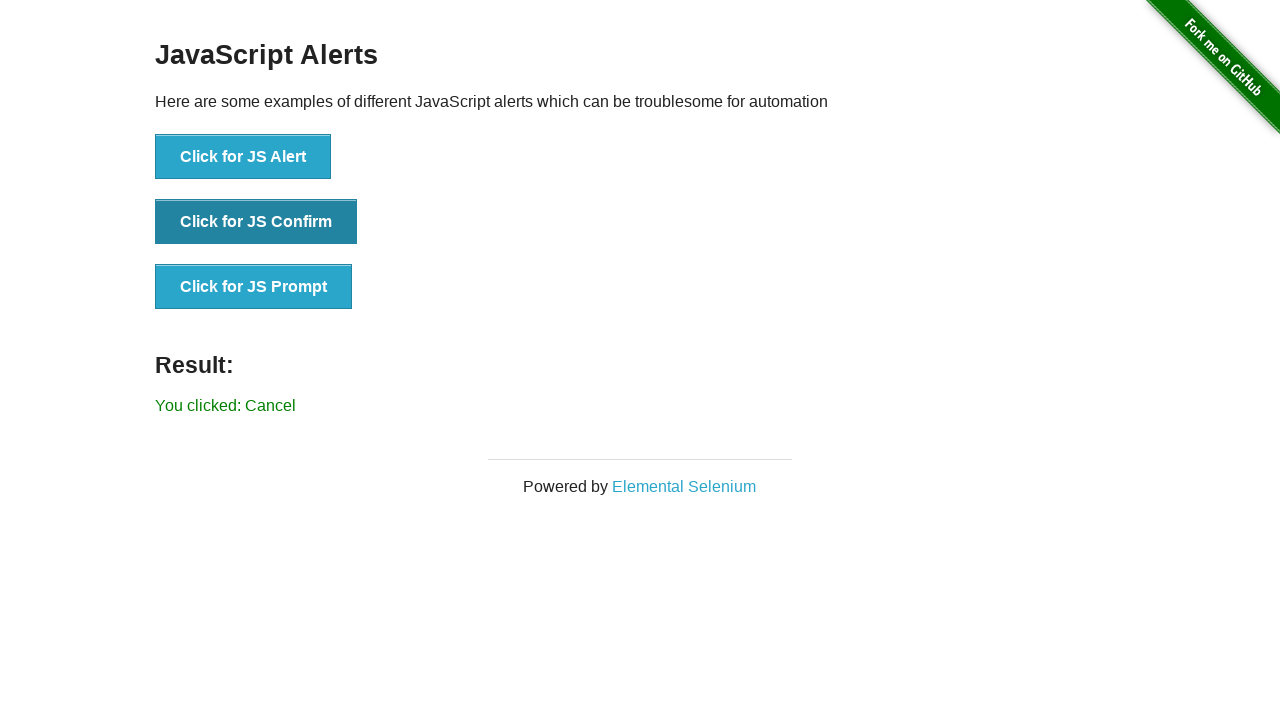

Clicked JS Prompt button and entered 'Hello' in the prompt dialog at (254, 287) on xpath=//*[@id='content']/div/ul/li[3]/button
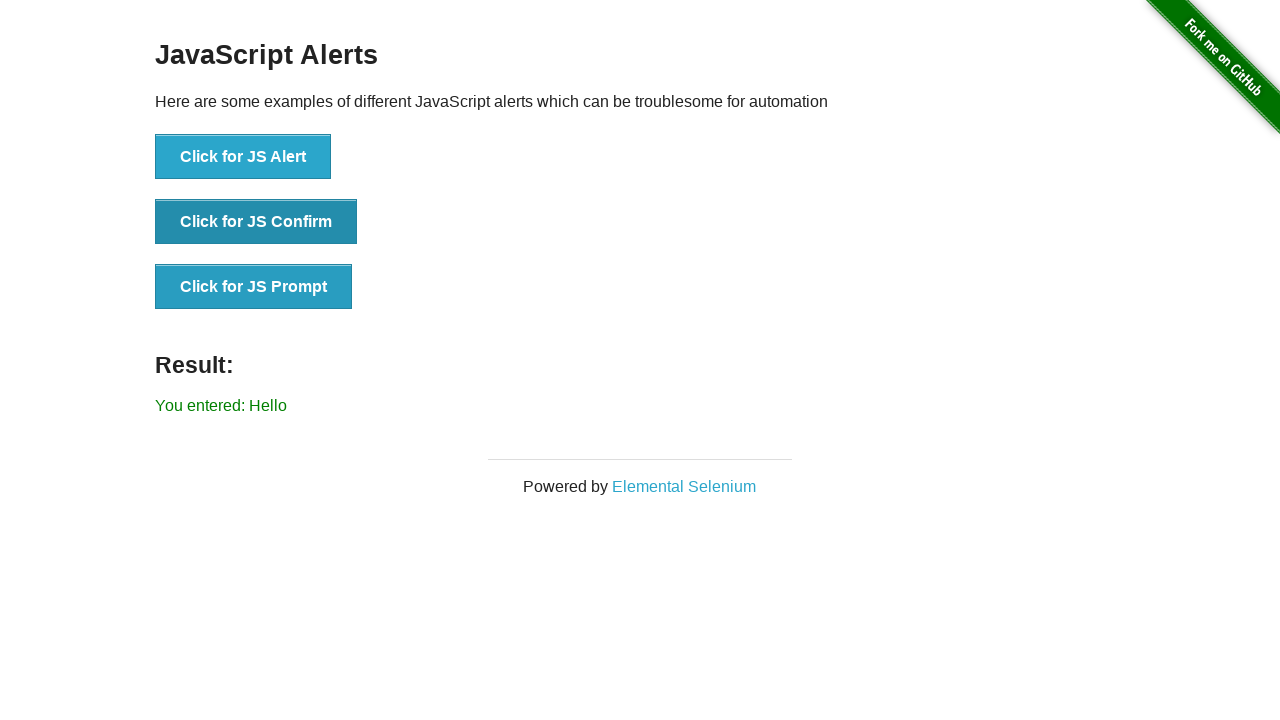

Waited for result to update after submitting prompt
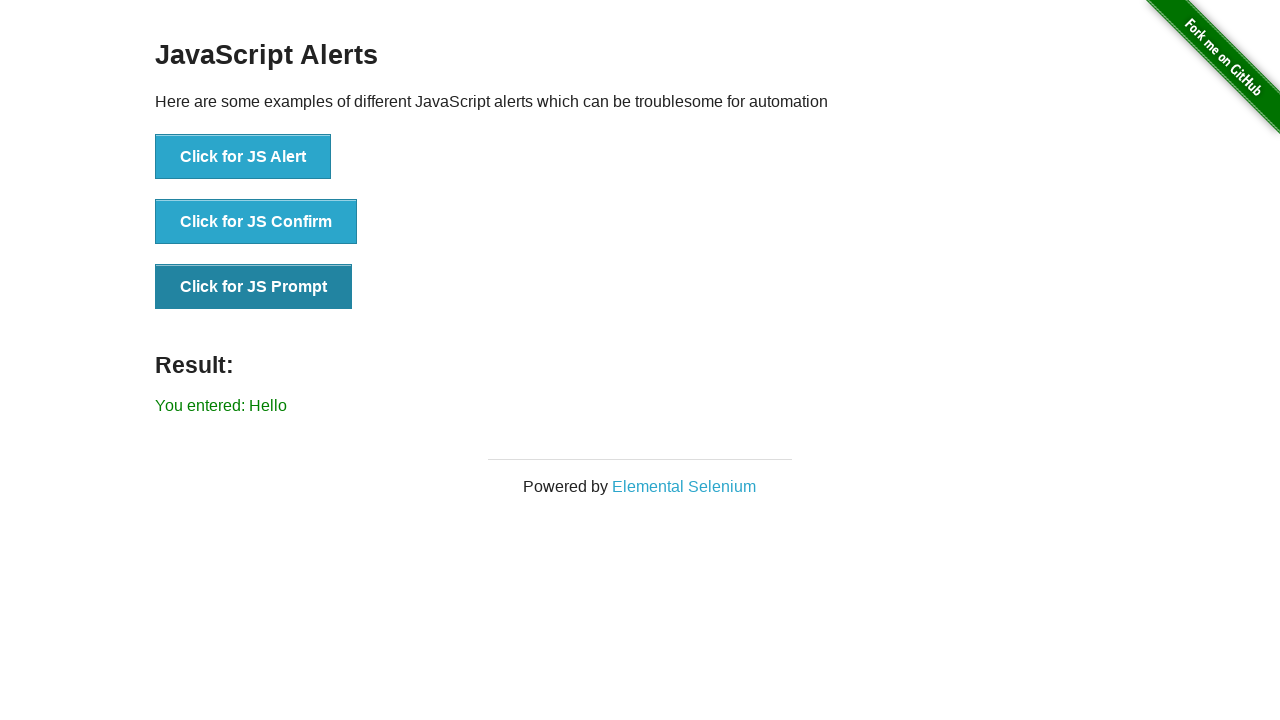

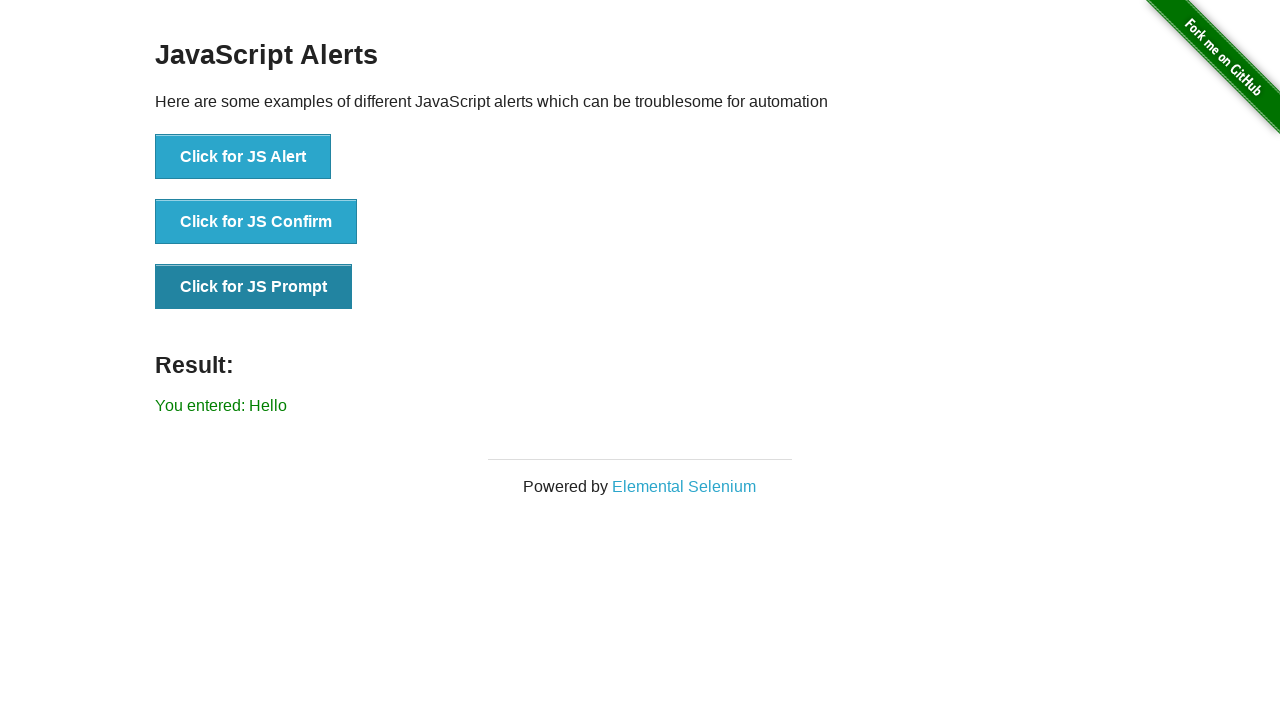